Navigates to Flipkart homepage and takes a screenshot of the page

Starting URL: https://www.flipkart.com

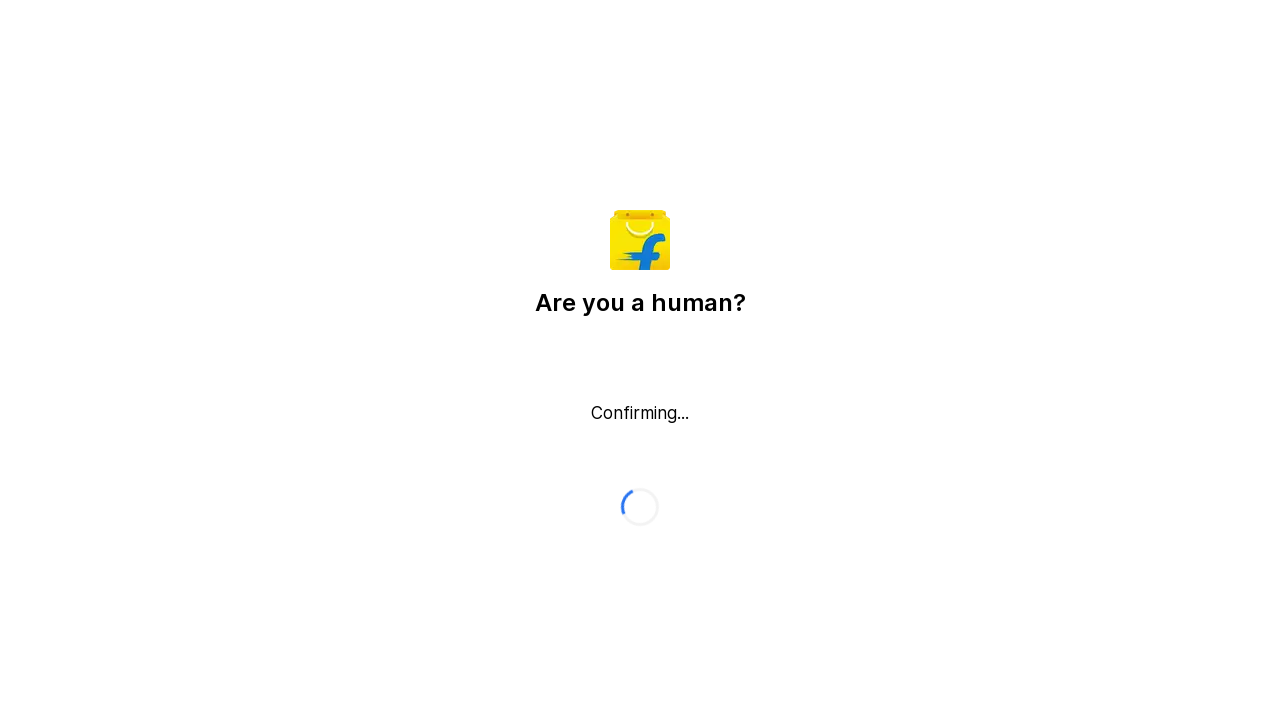

Waited for page to load completely (networkidle state)
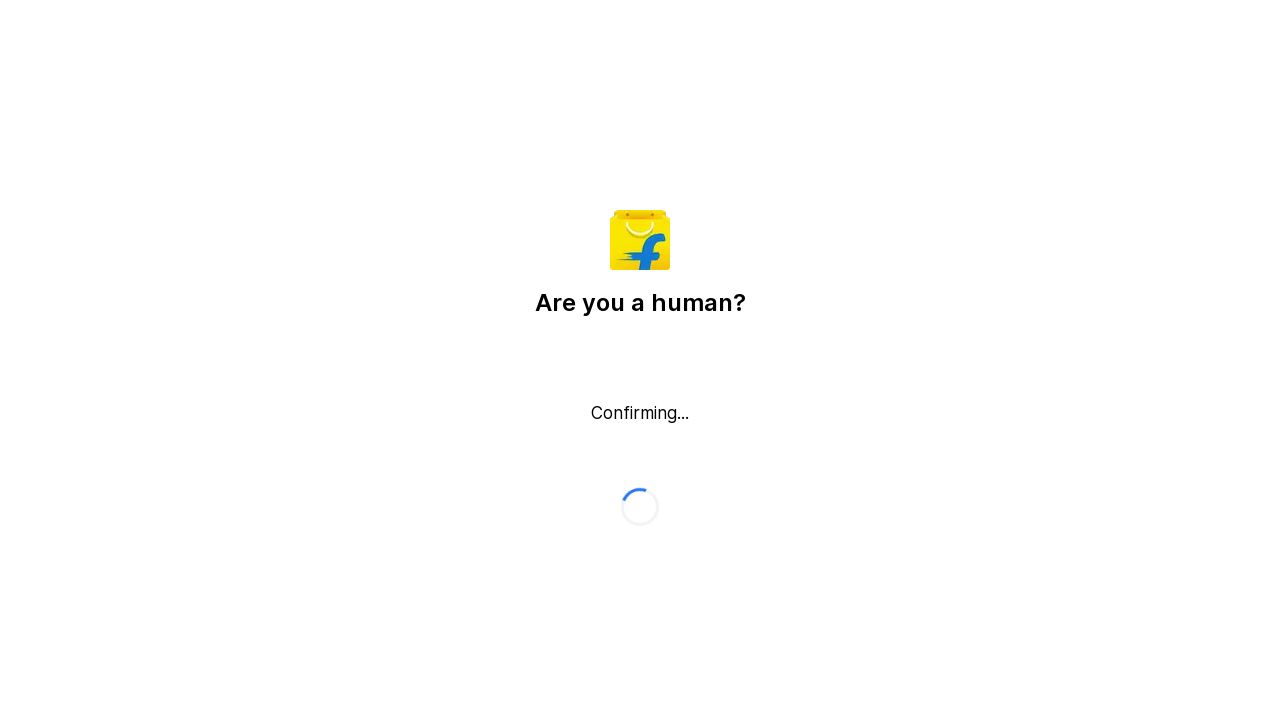

Waited 1 second for additional page rendering
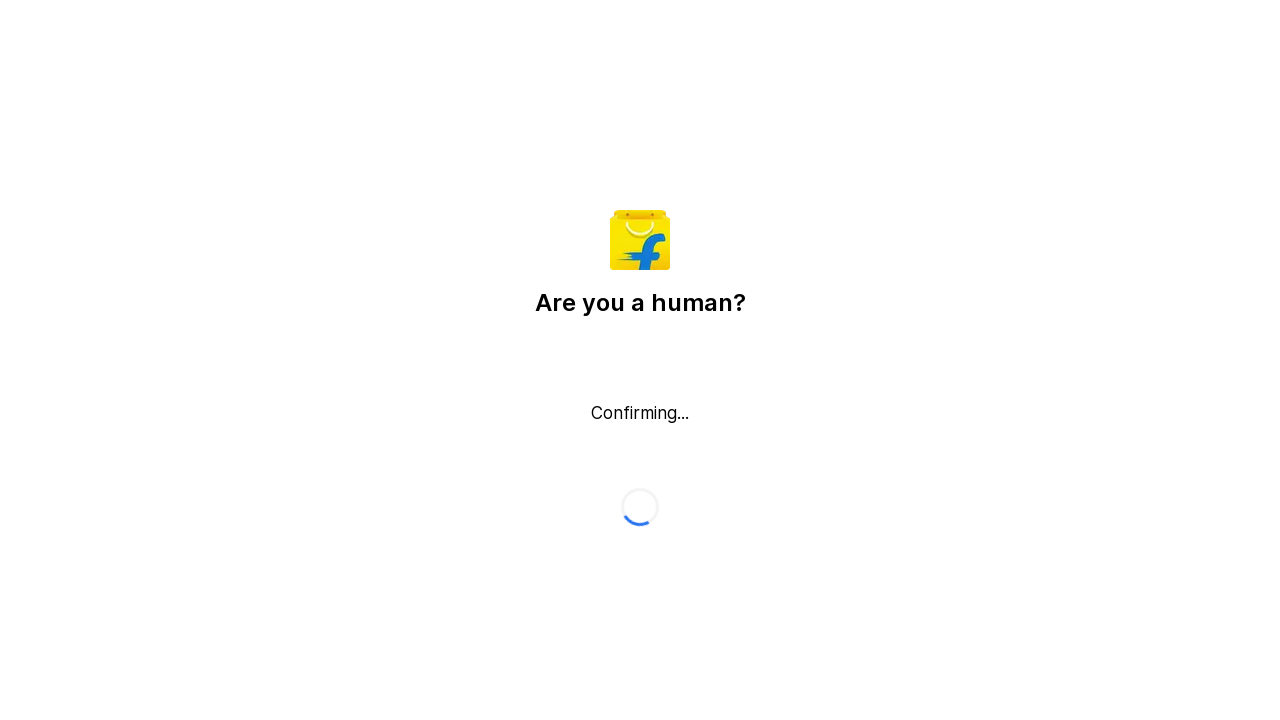

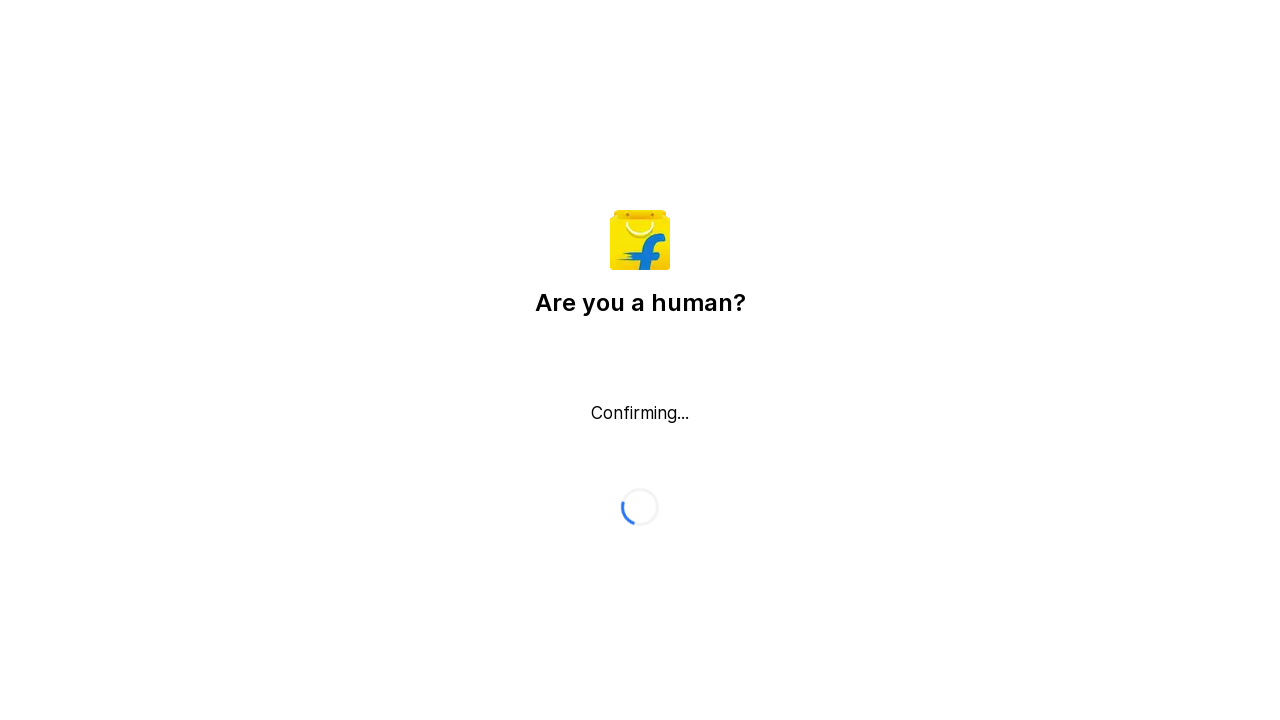